Tests navigation by clicking on the about link and verifying page navigation

Starting URL: https://v1.training-support.net

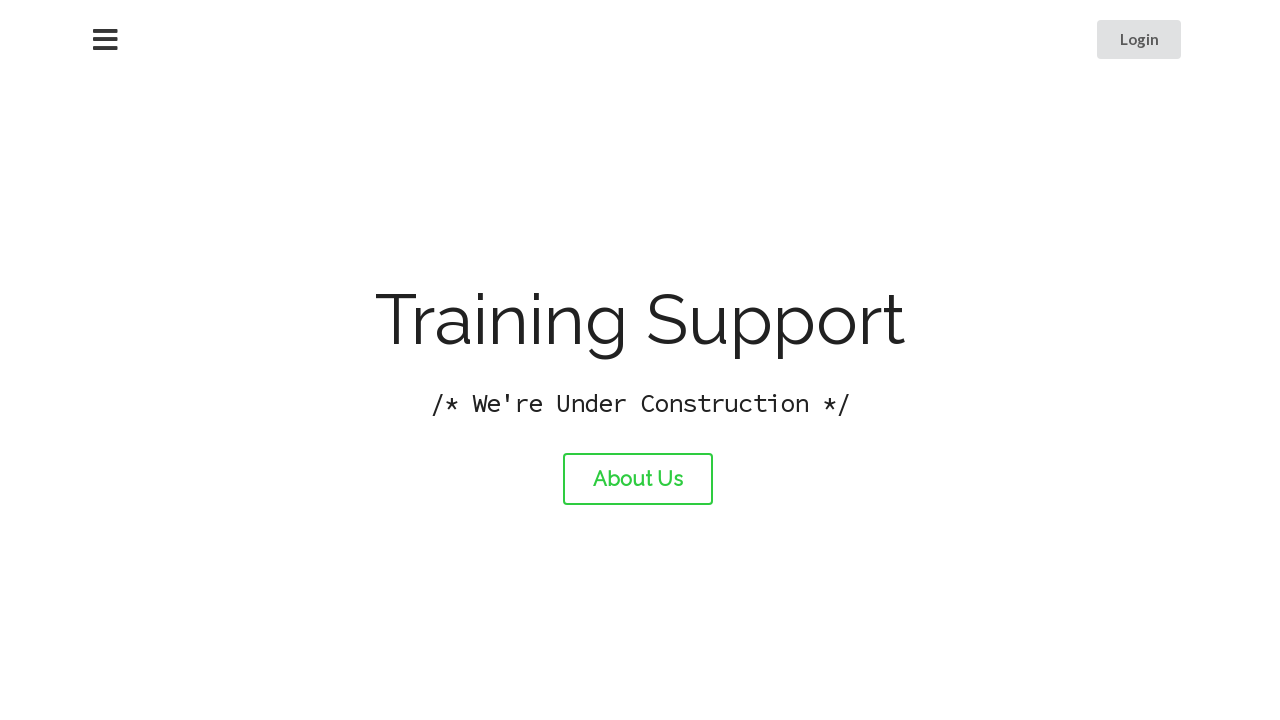

Clicked on the about link at (638, 479) on #about-link
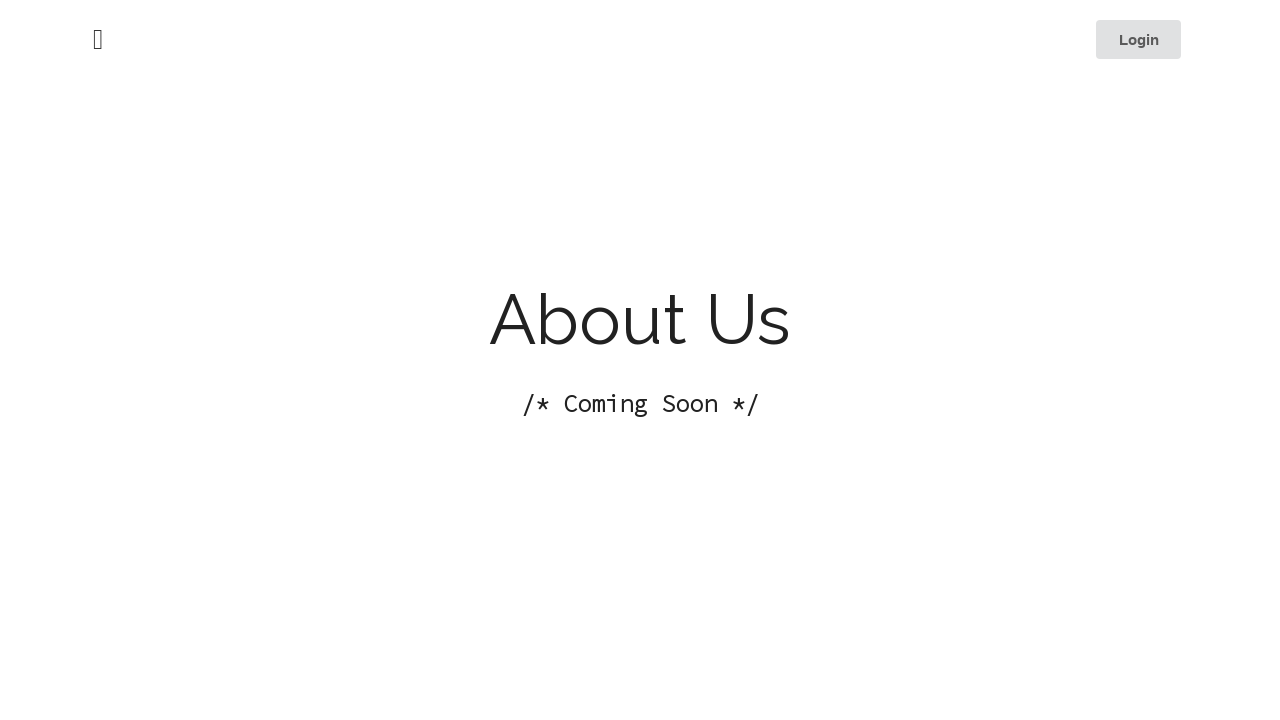

Page navigation completed and load state reached
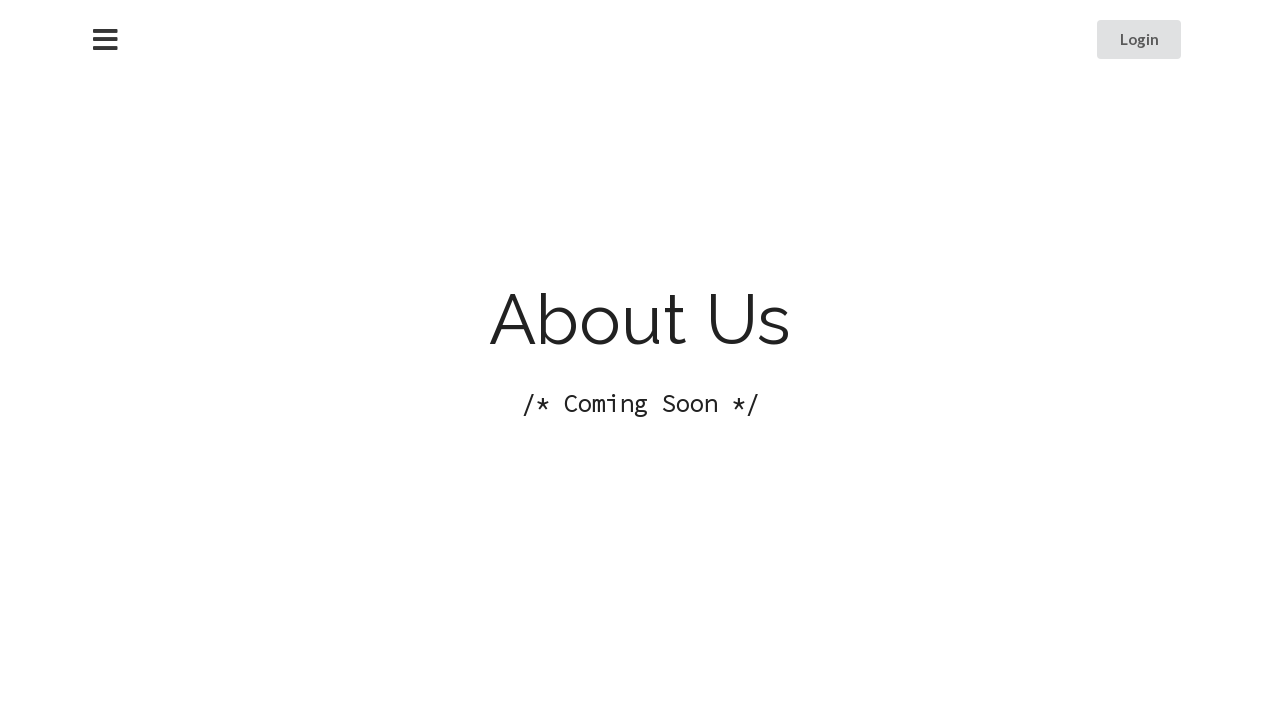

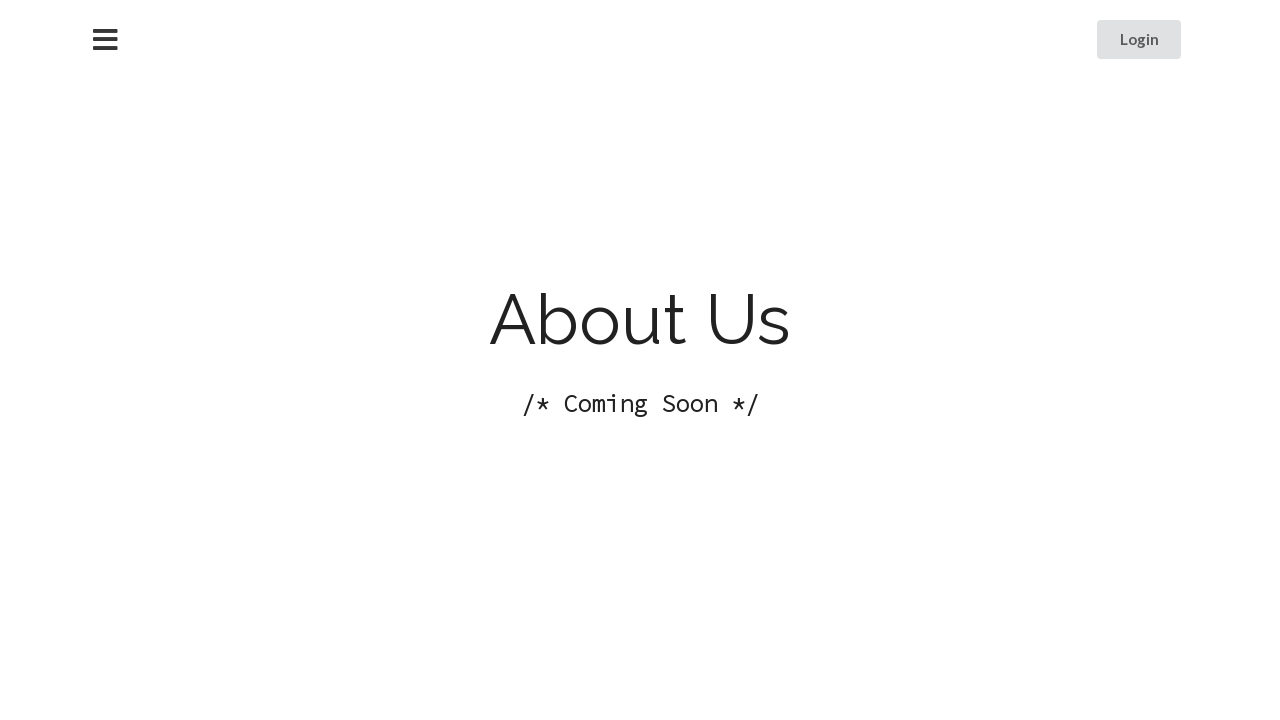